Tests a registration form by filling in first name, last name, and email fields, then submitting the form and verifying a success message is displayed.

Starting URL: http://suninjuly.github.io/registration1.html

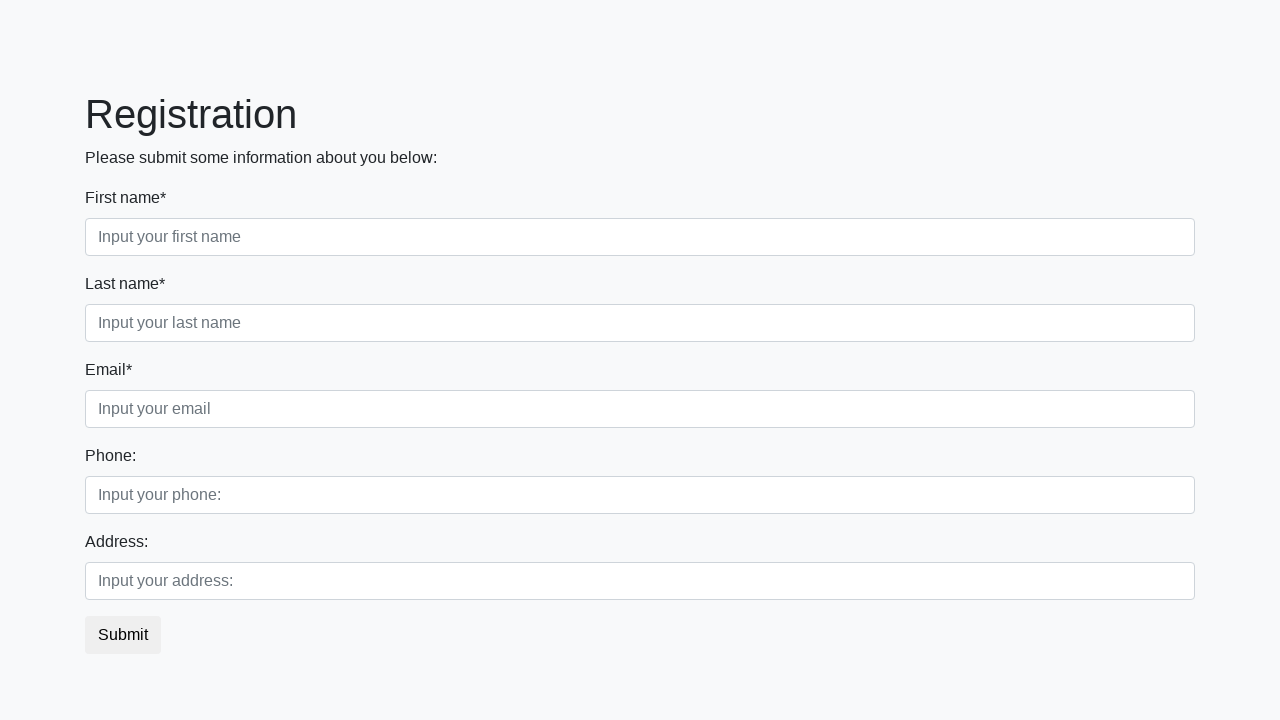

Filled first name field with 'Ivan' on .form-control.first
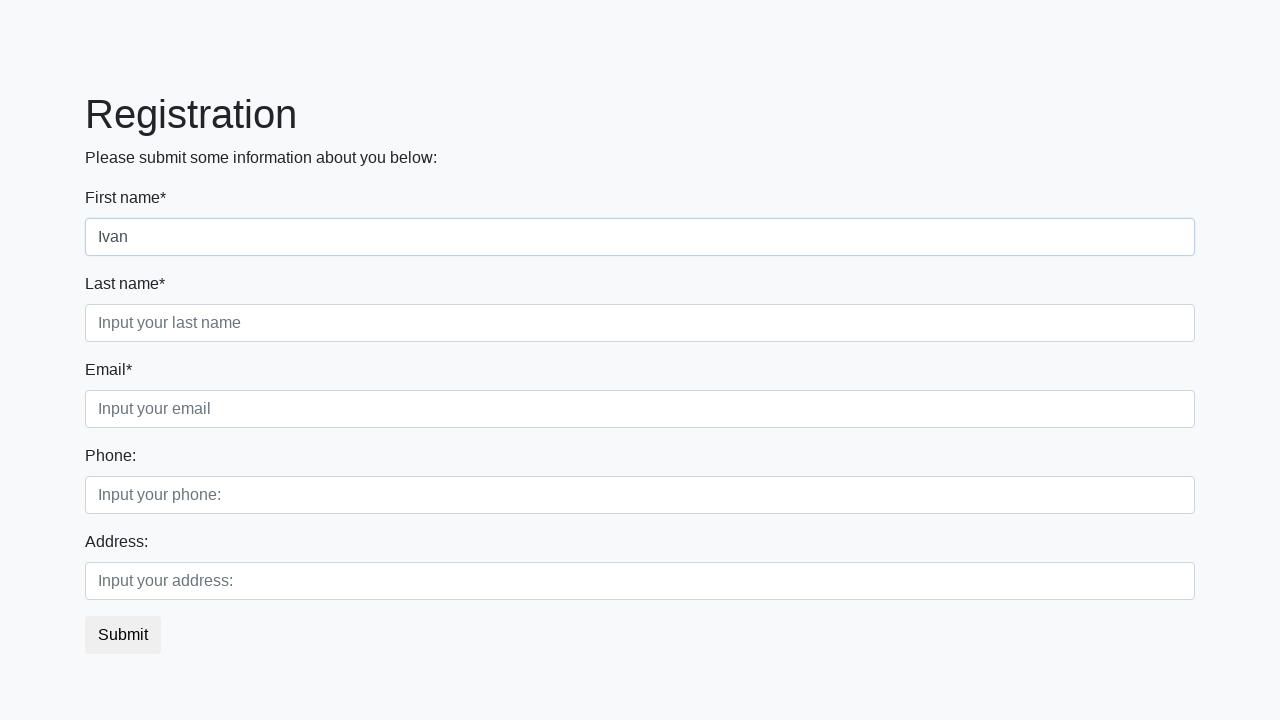

Filled last name field with 'Ivanov' on .form-control.second
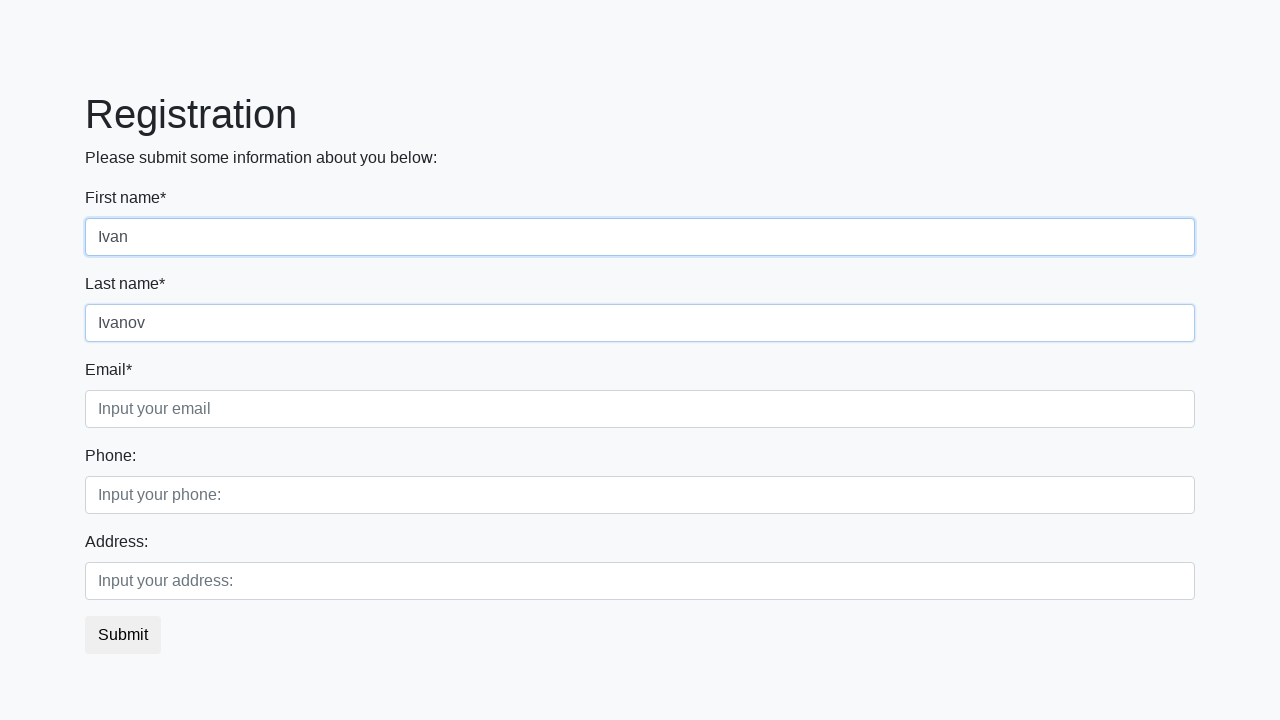

Filled email field with 'ivan@mail.ru' on .form-control.third
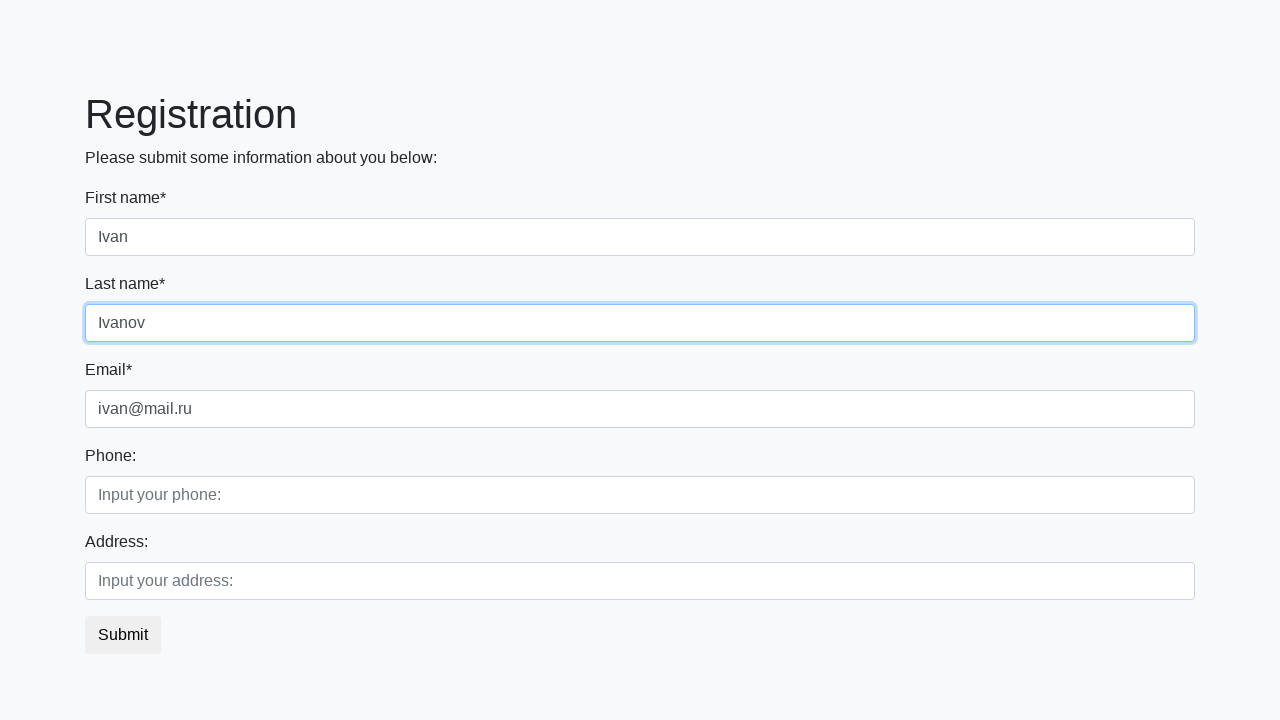

Clicked submit button to register at (123, 635) on button.btn
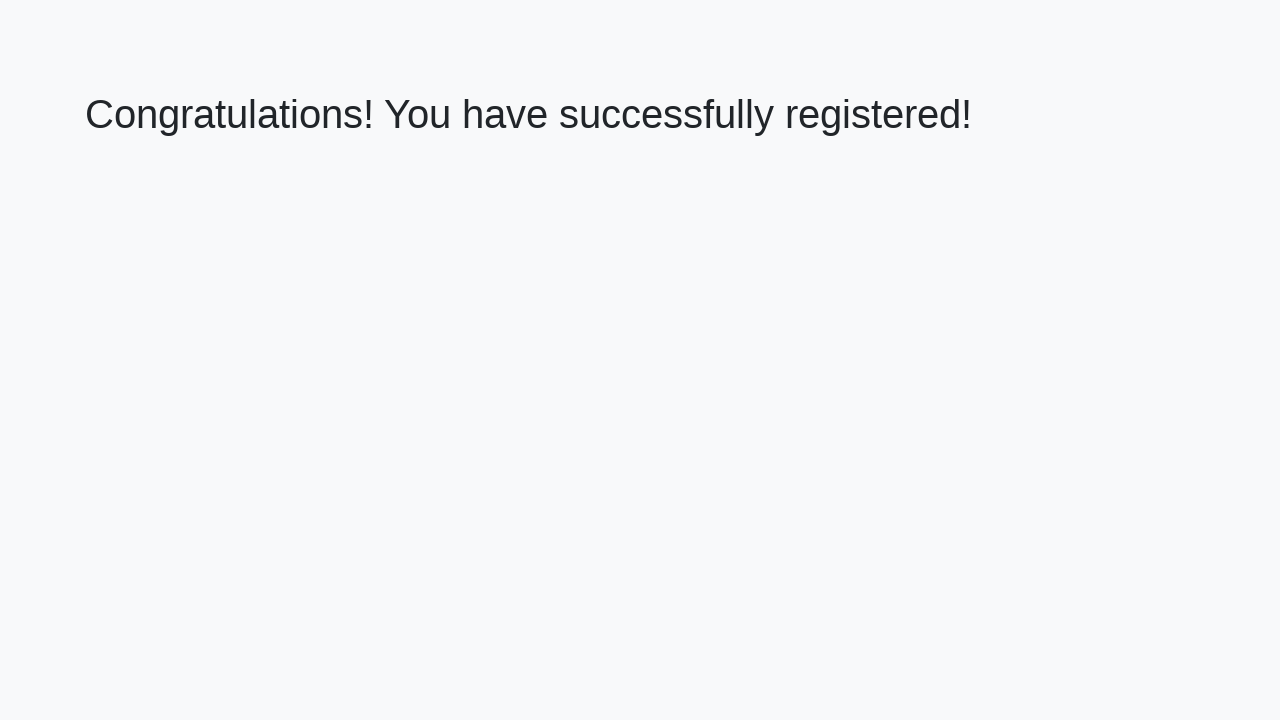

Success message heading loaded
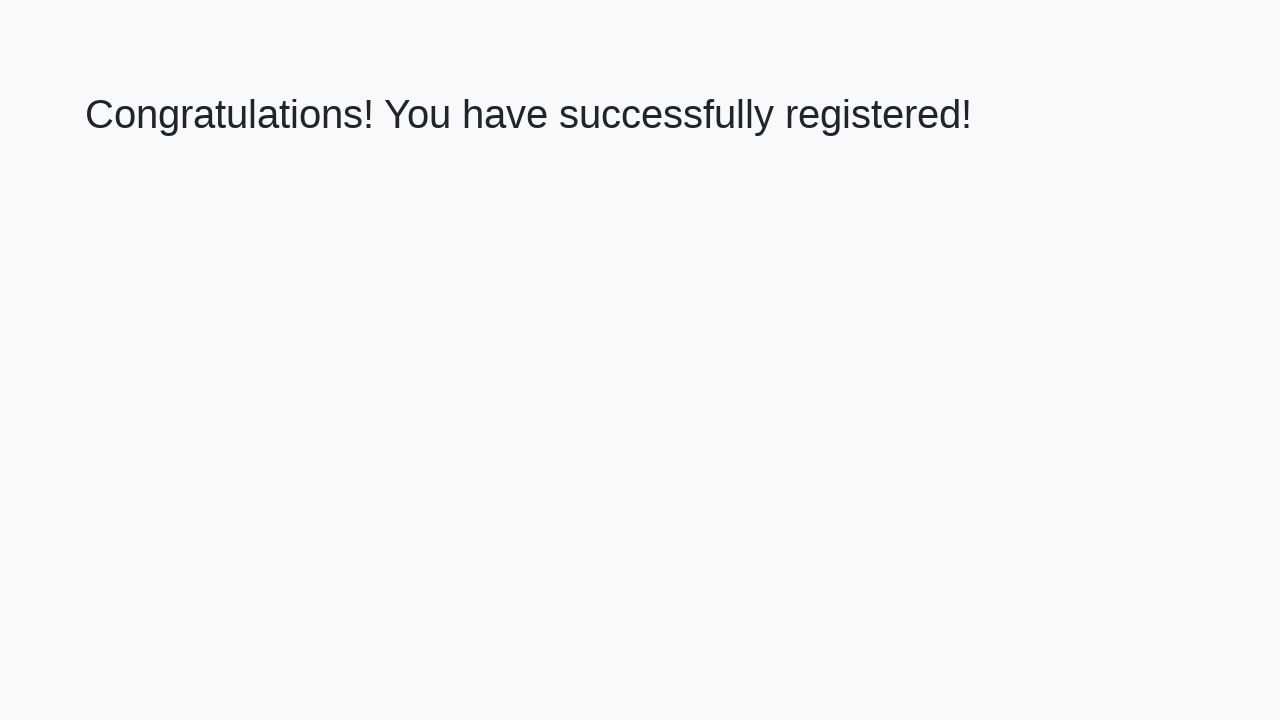

Retrieved success message text
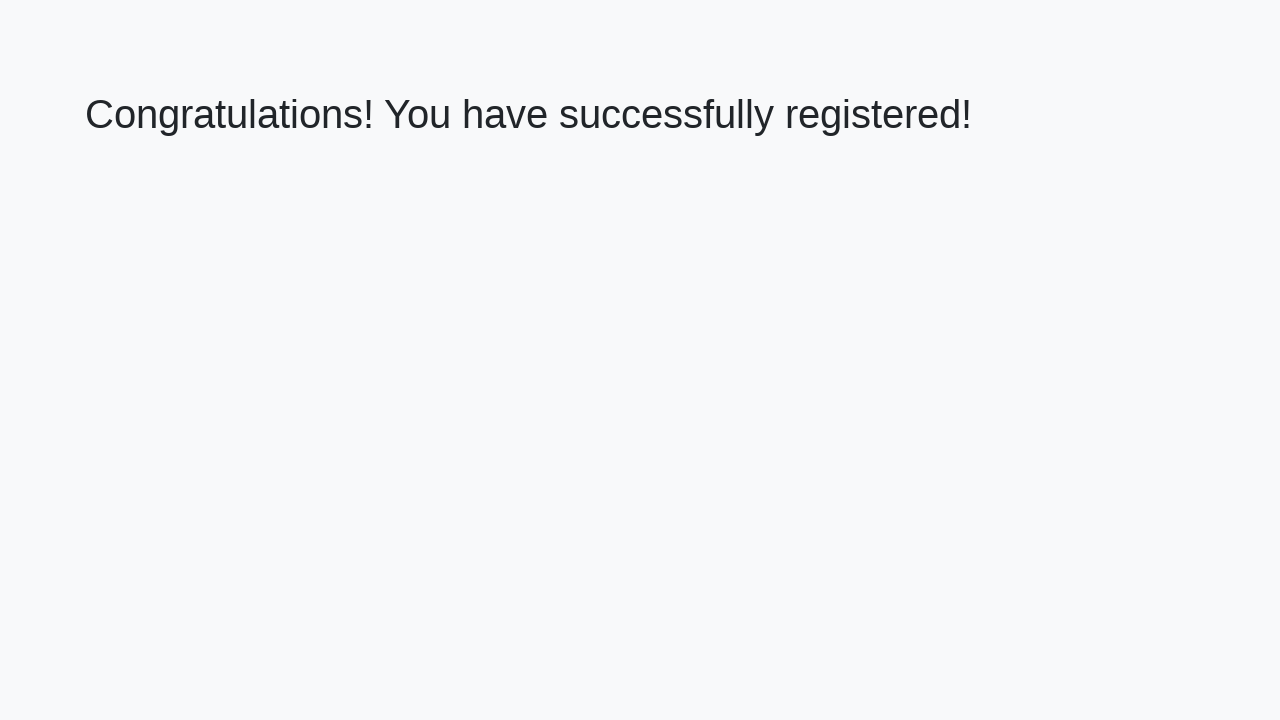

Verified success message: 'Congratulations! You have successfully registered!'
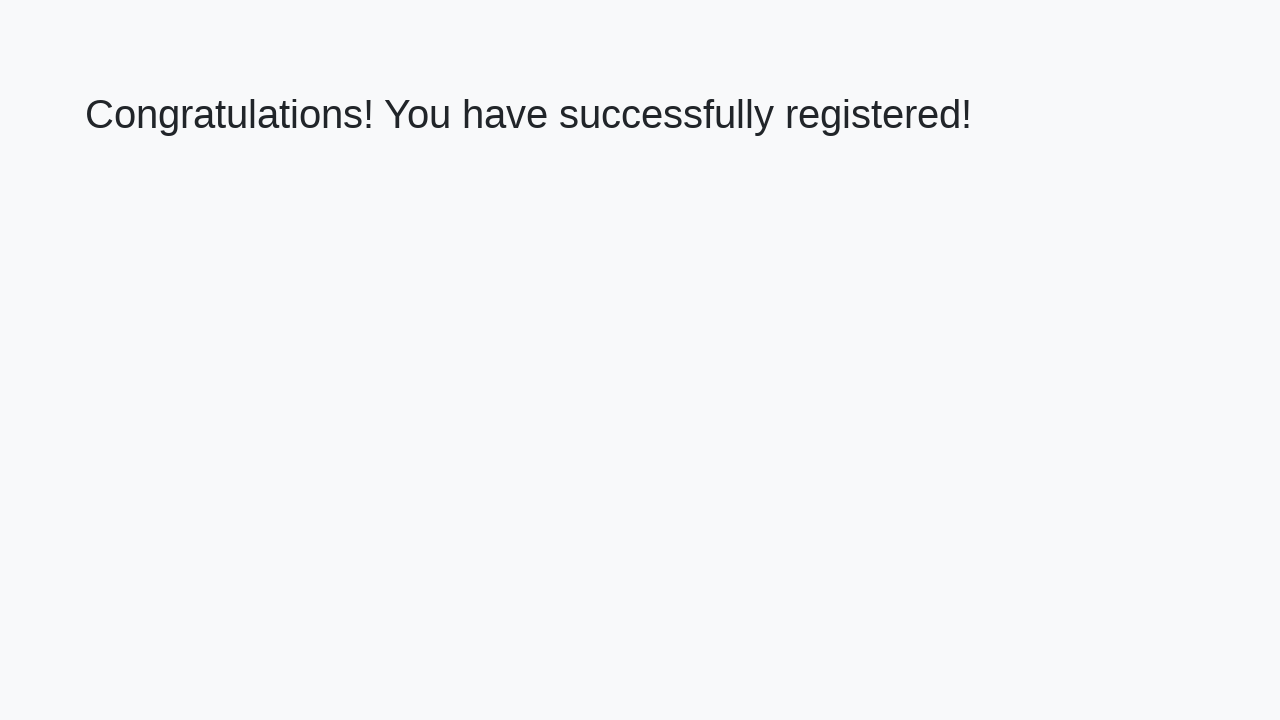

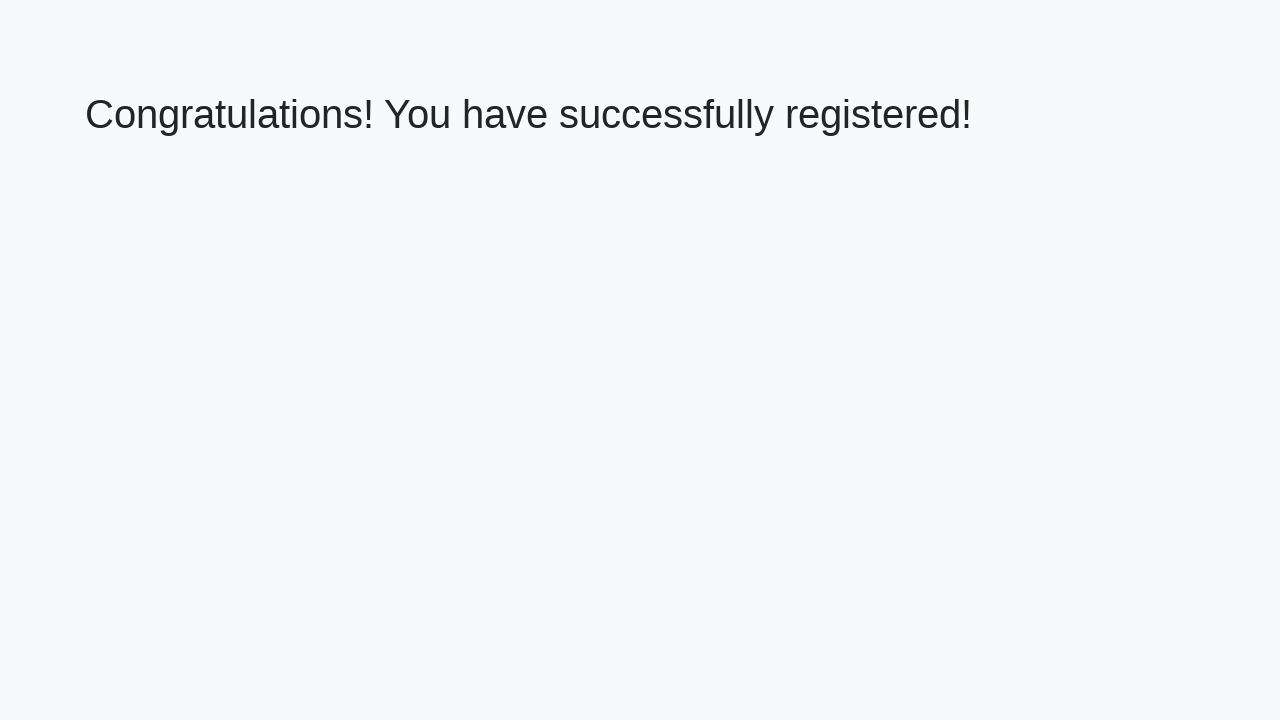